Navigates to YouTube homepage and waits for the page to load, verifying the title is accessible

Starting URL: https://www.youtube.com/

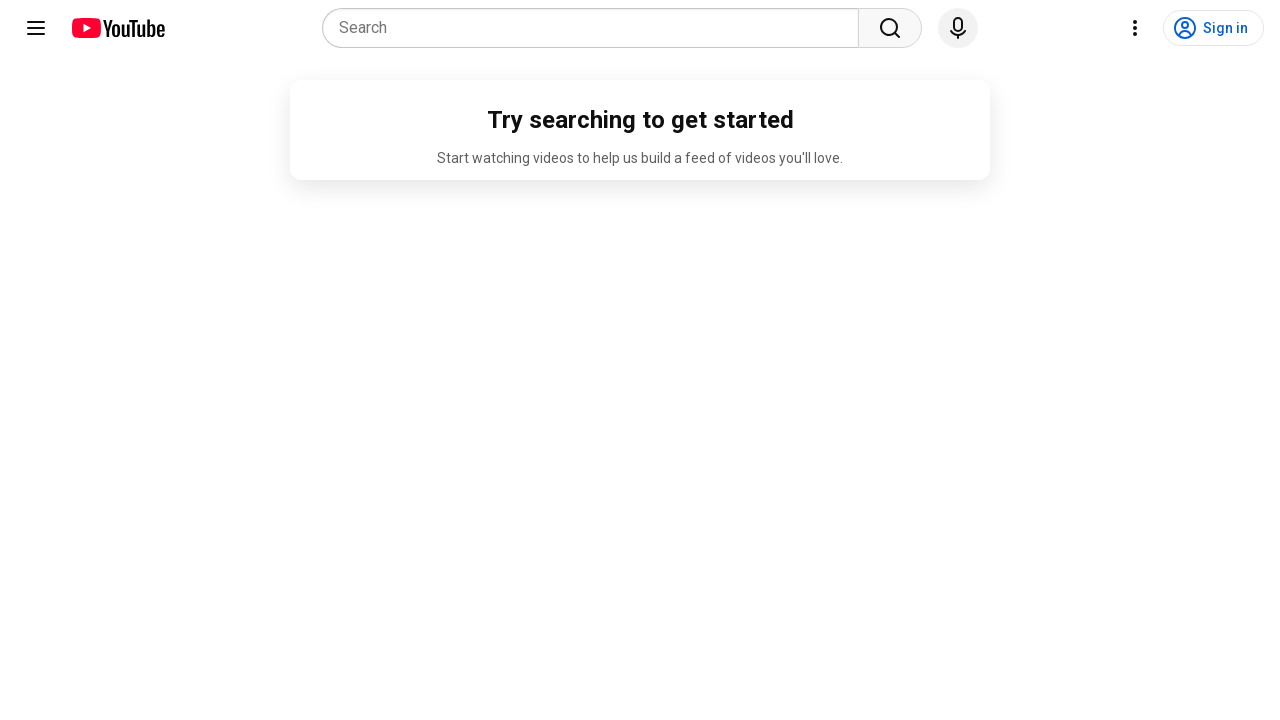

Set viewport size to 1600x1200
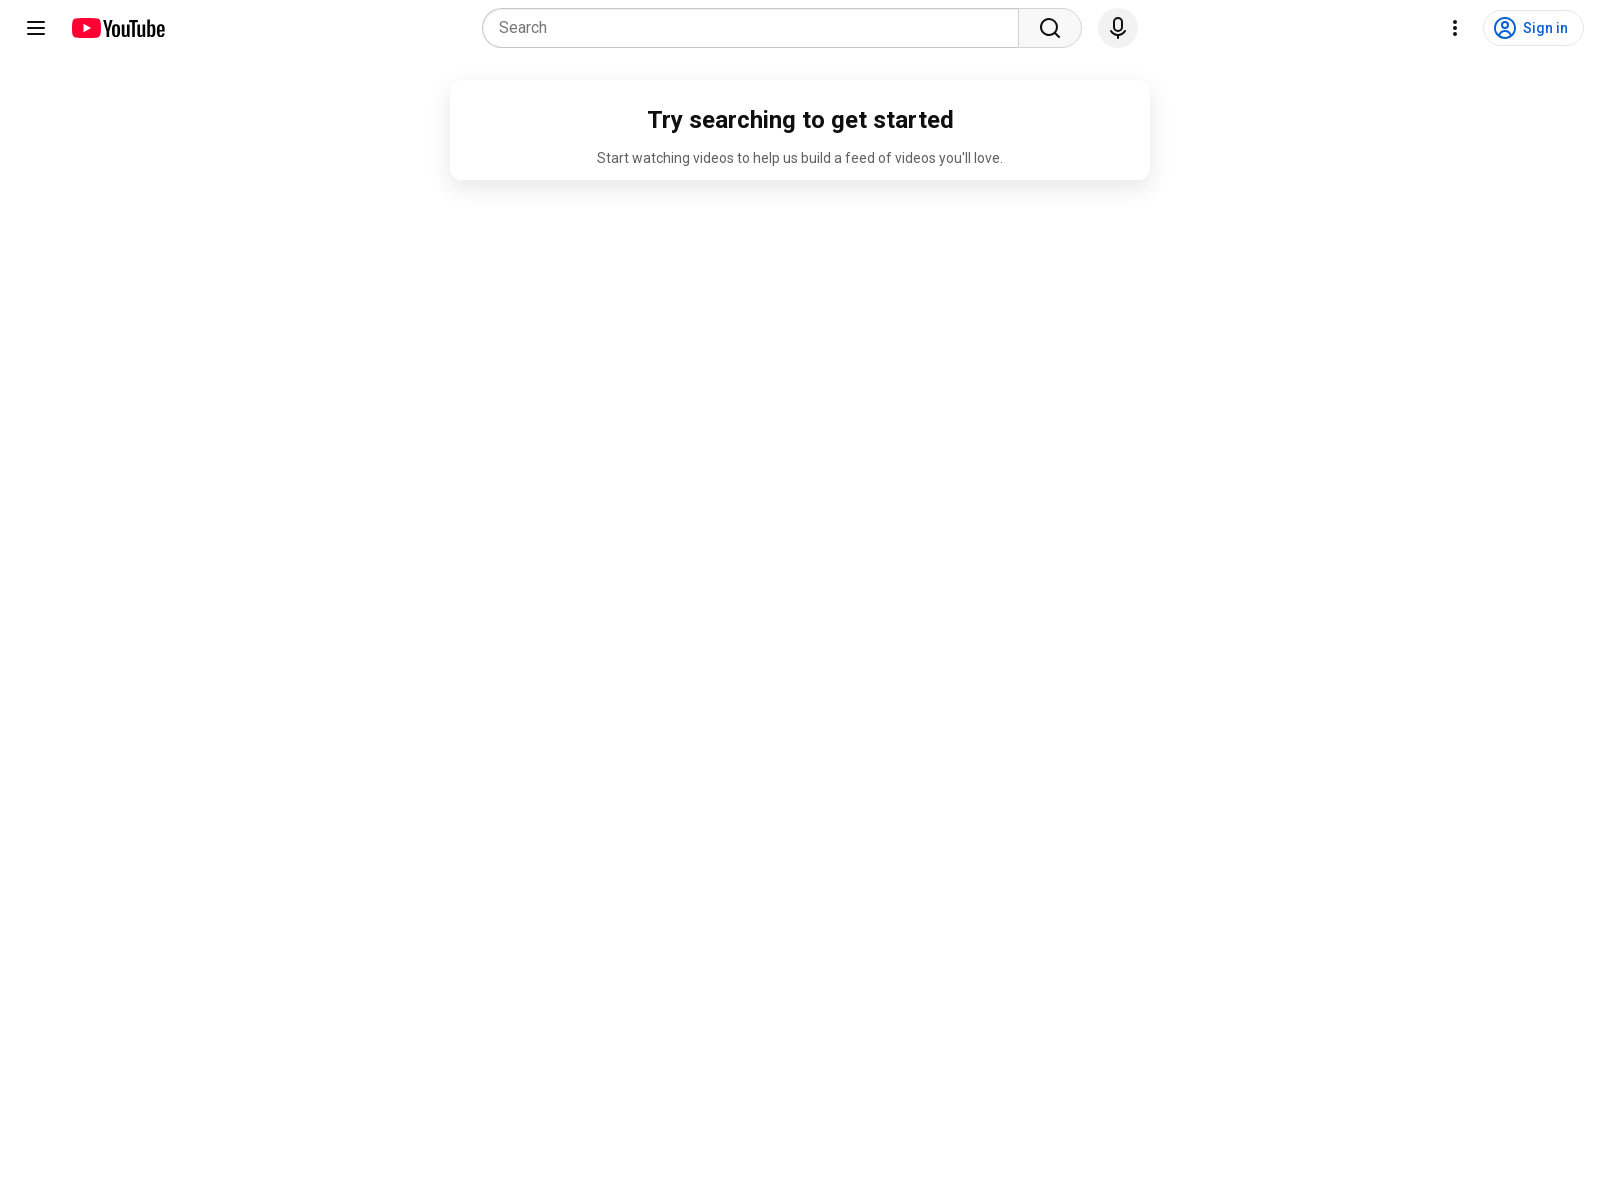

YouTube homepage finished loading (domcontentloaded)
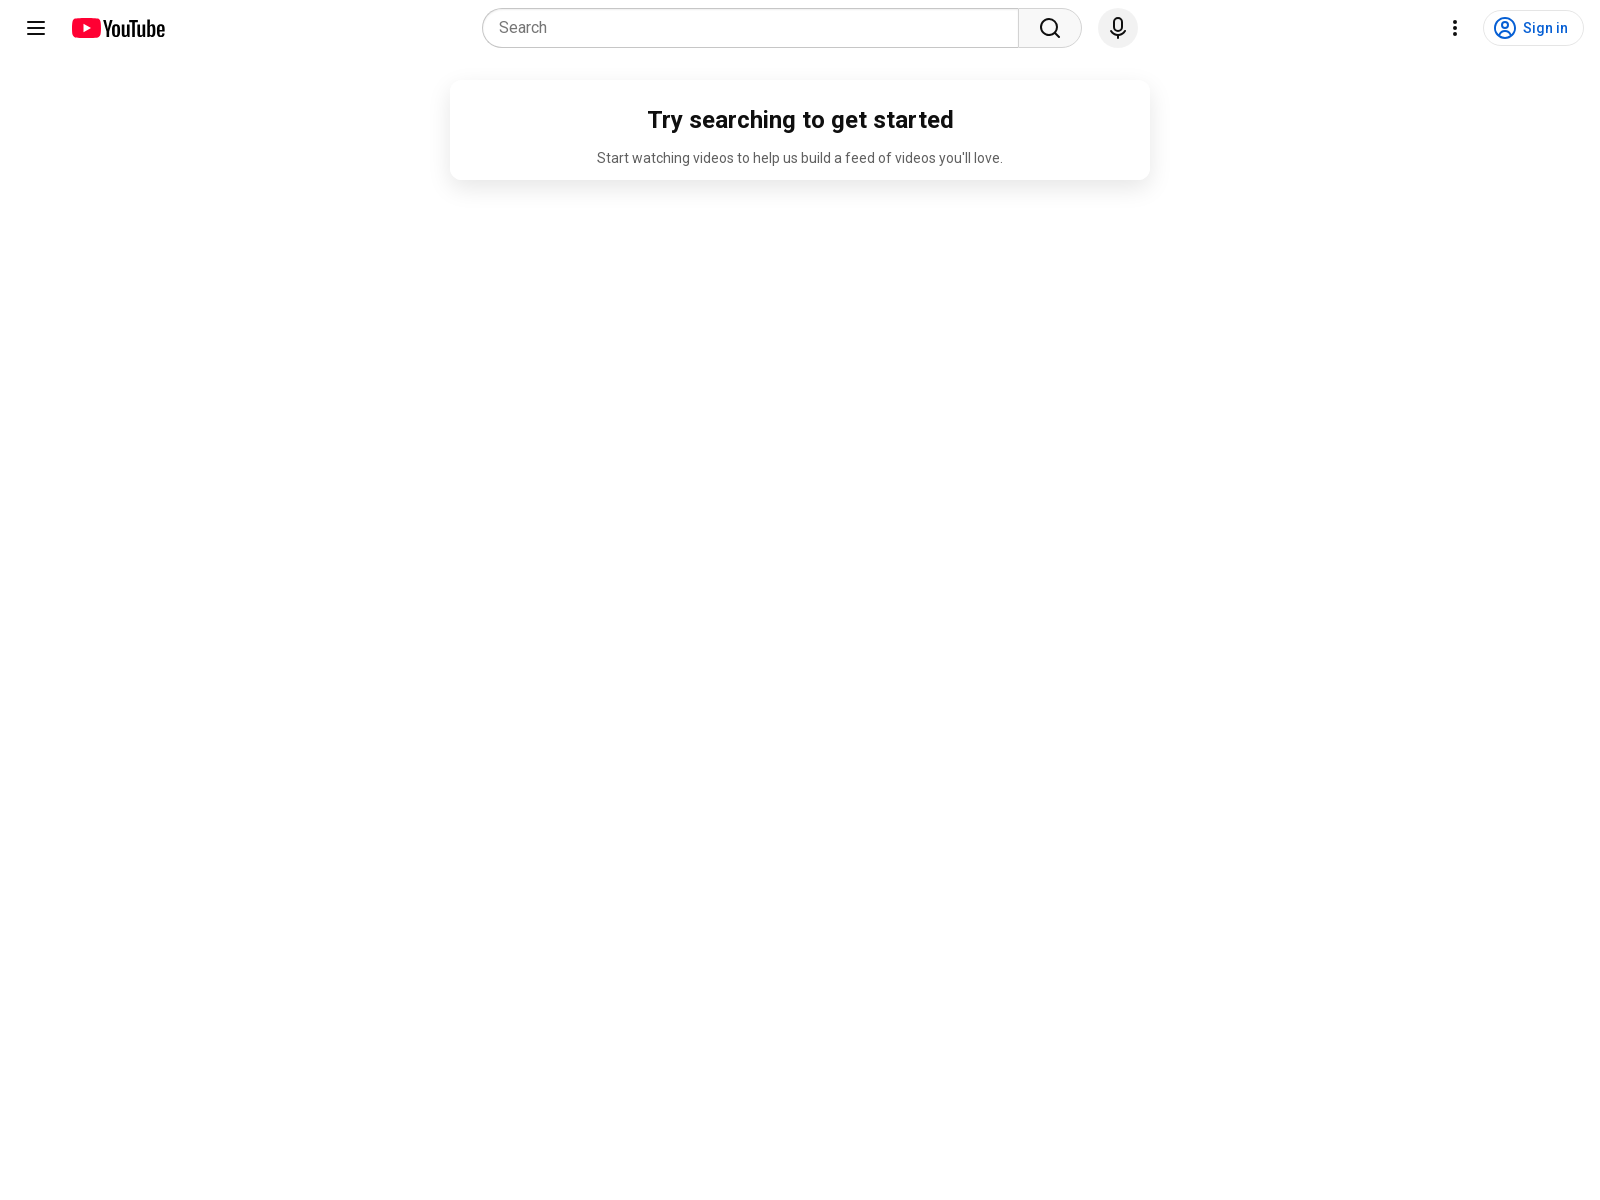

Retrieved page title: 'YouTube'
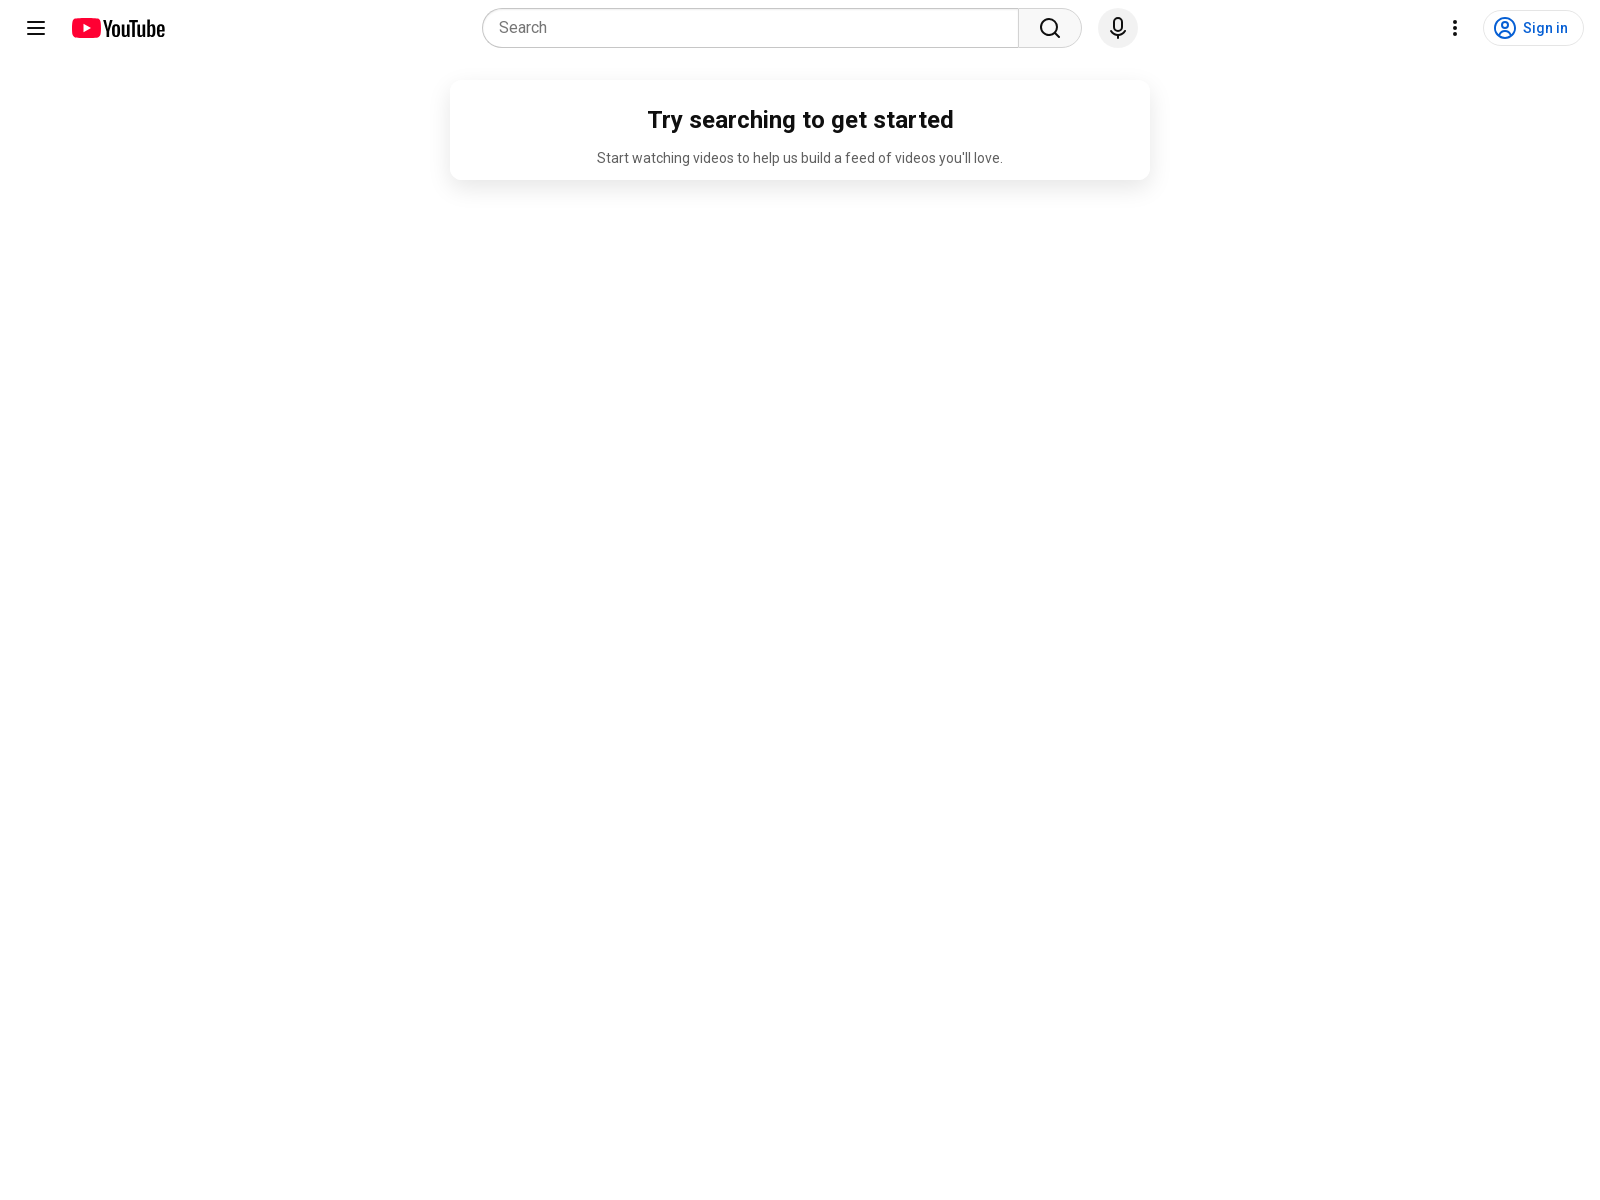

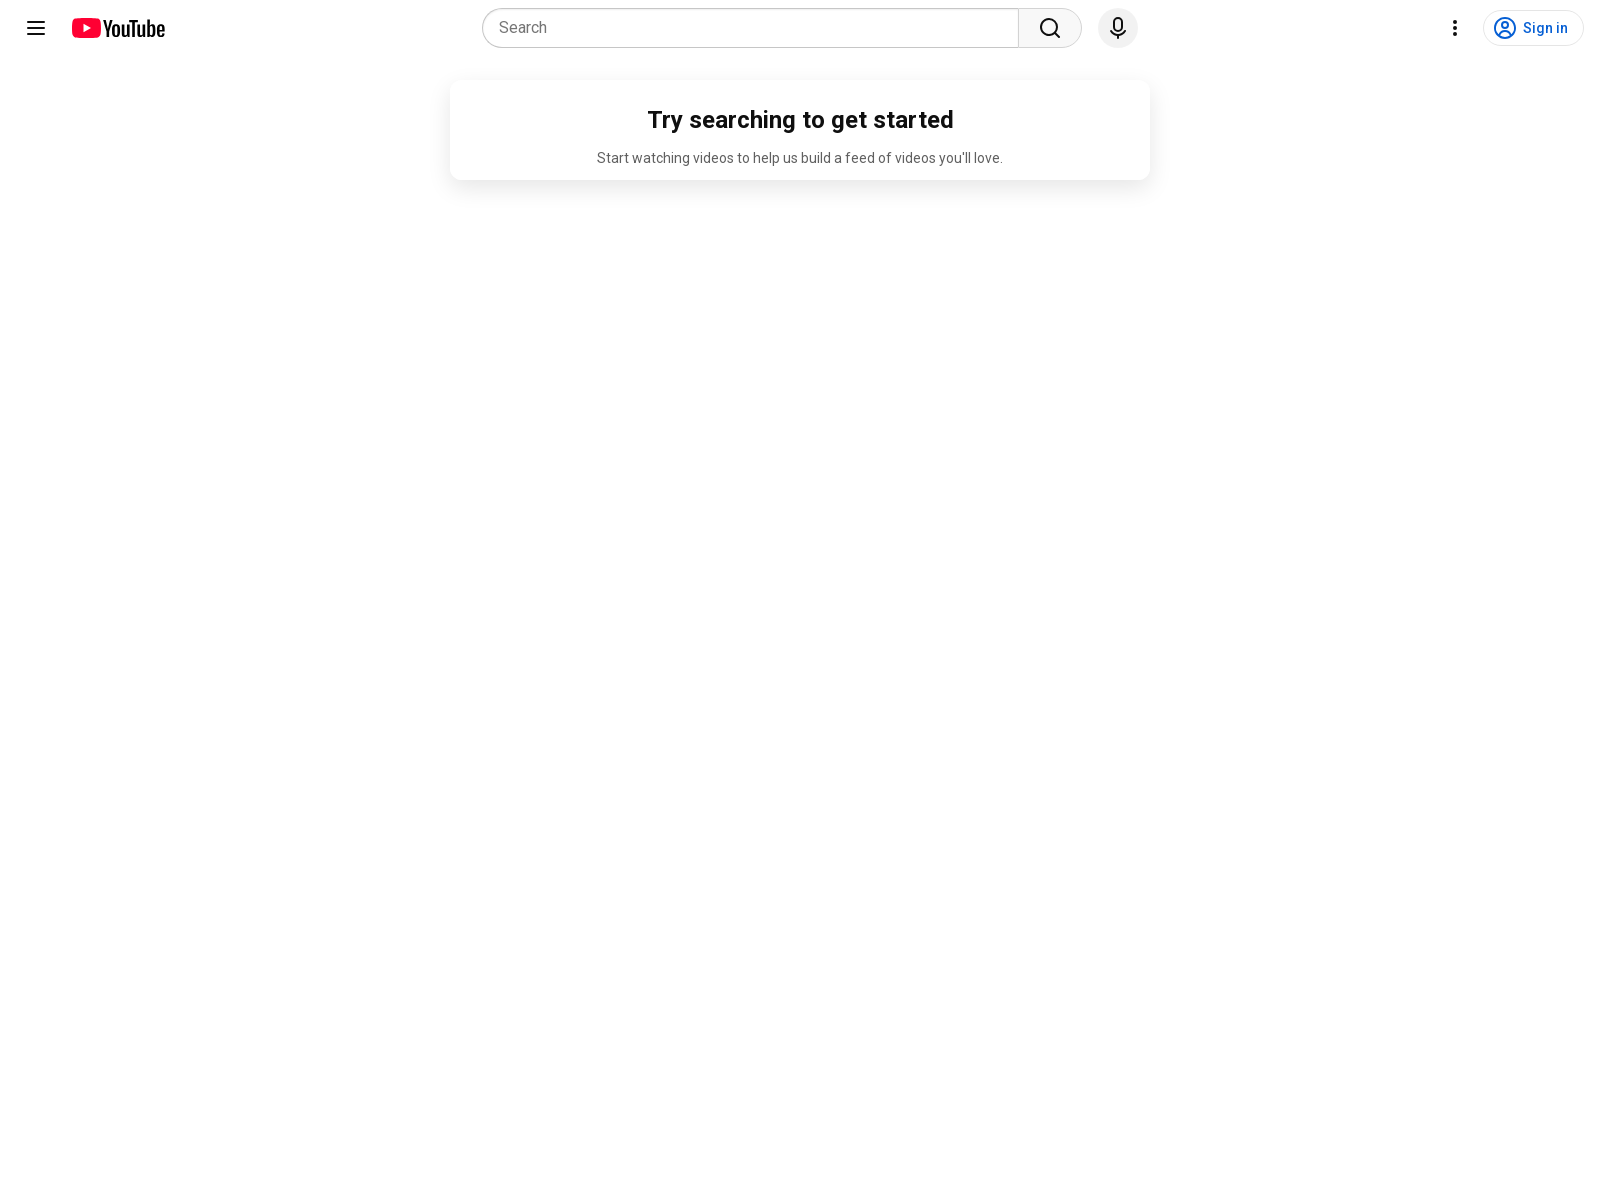